Tests Python.org search functionality by entering "documentation" in the search field and verifying results are displayed

Starting URL: https://www.python.org

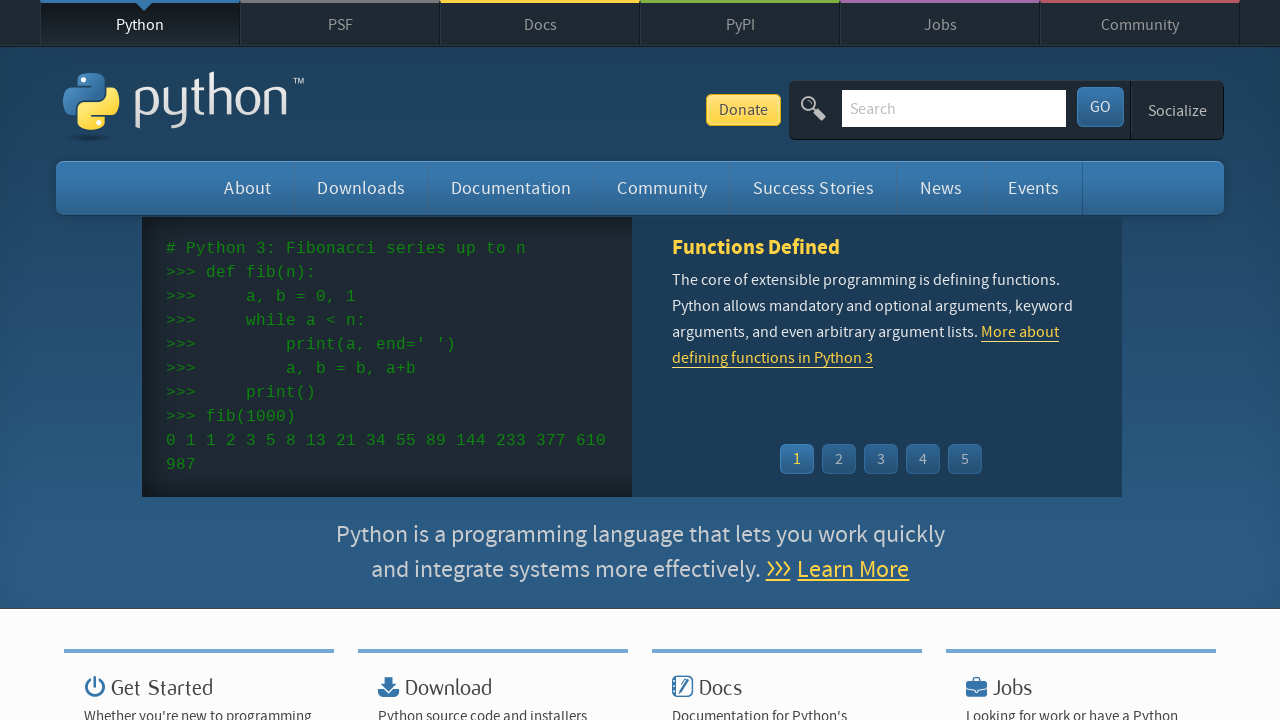

Verified 'Python' is in the page title
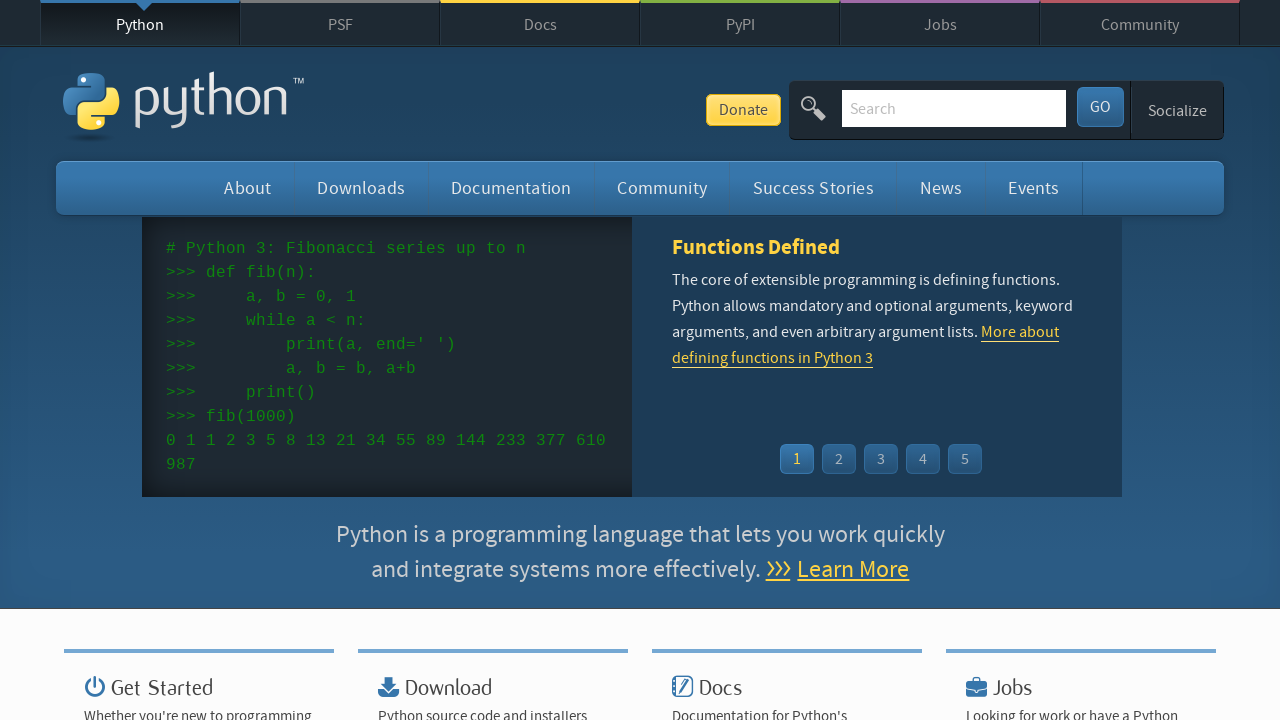

Filled search field with 'documentation' on input[name='q']
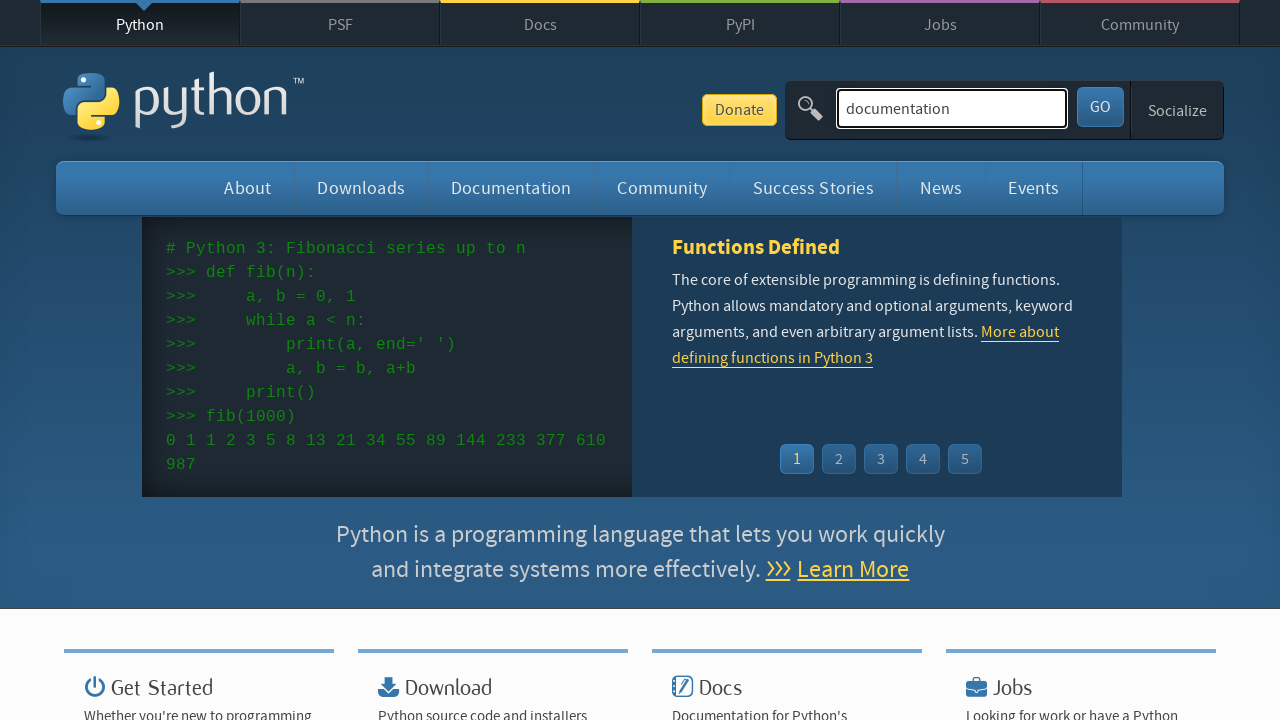

Submitted search by pressing Enter on input[name='q']
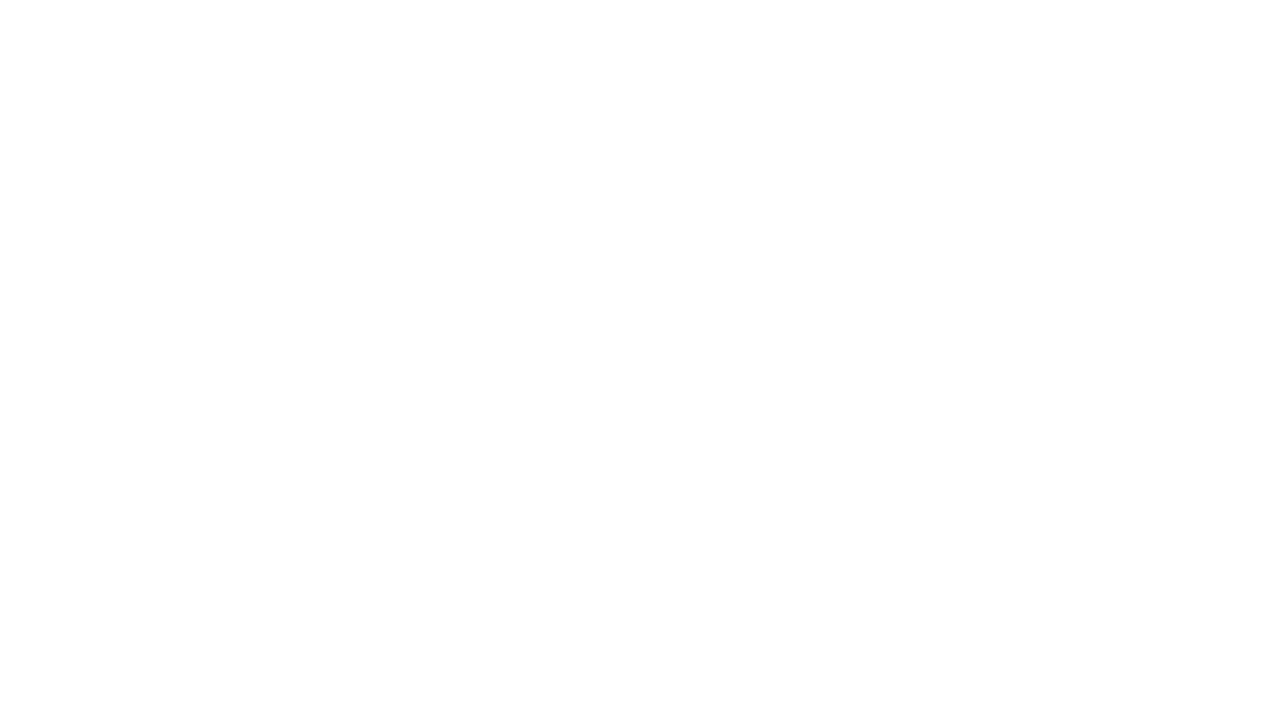

Waited for page to reach network idle state
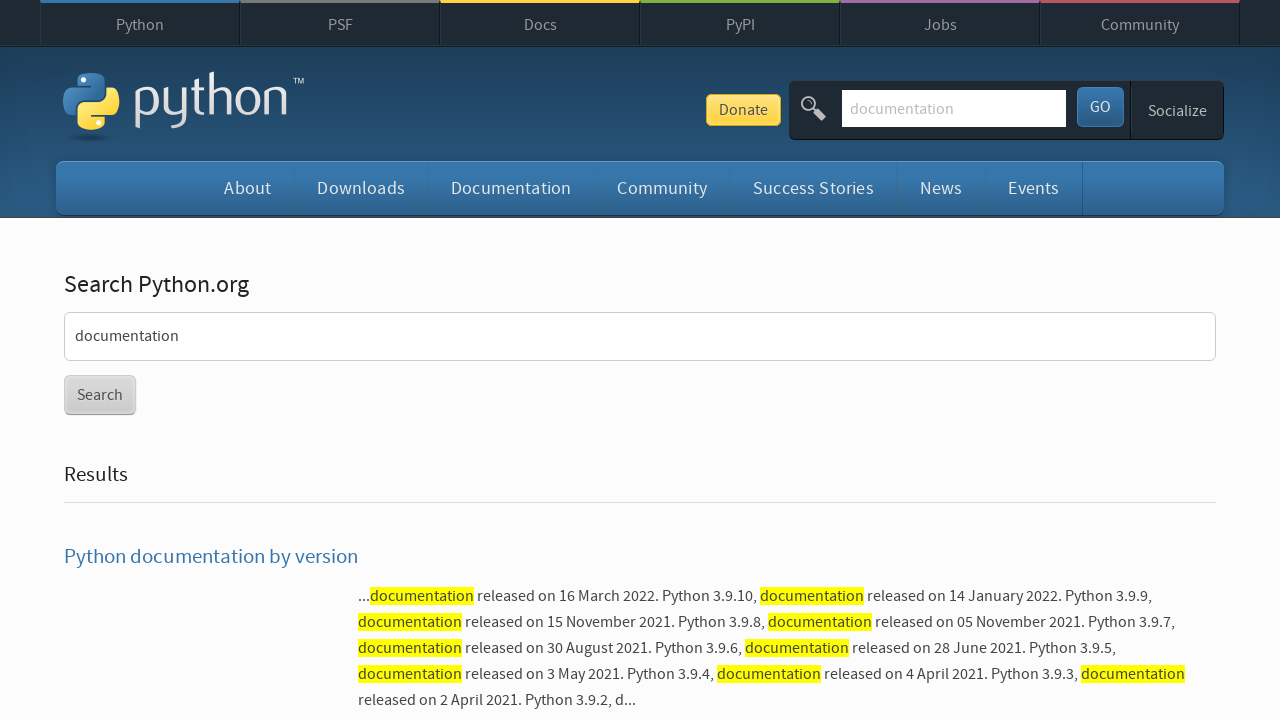

Verified search results are displayed (no 'No results found' message)
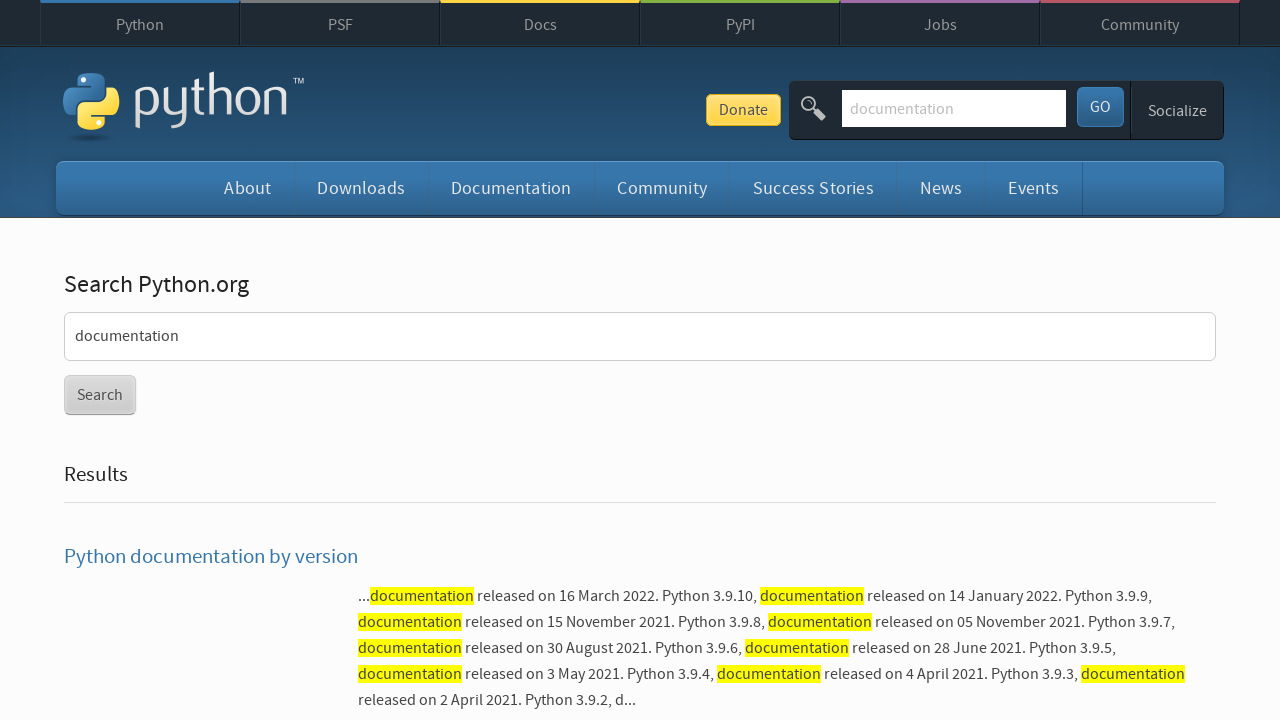

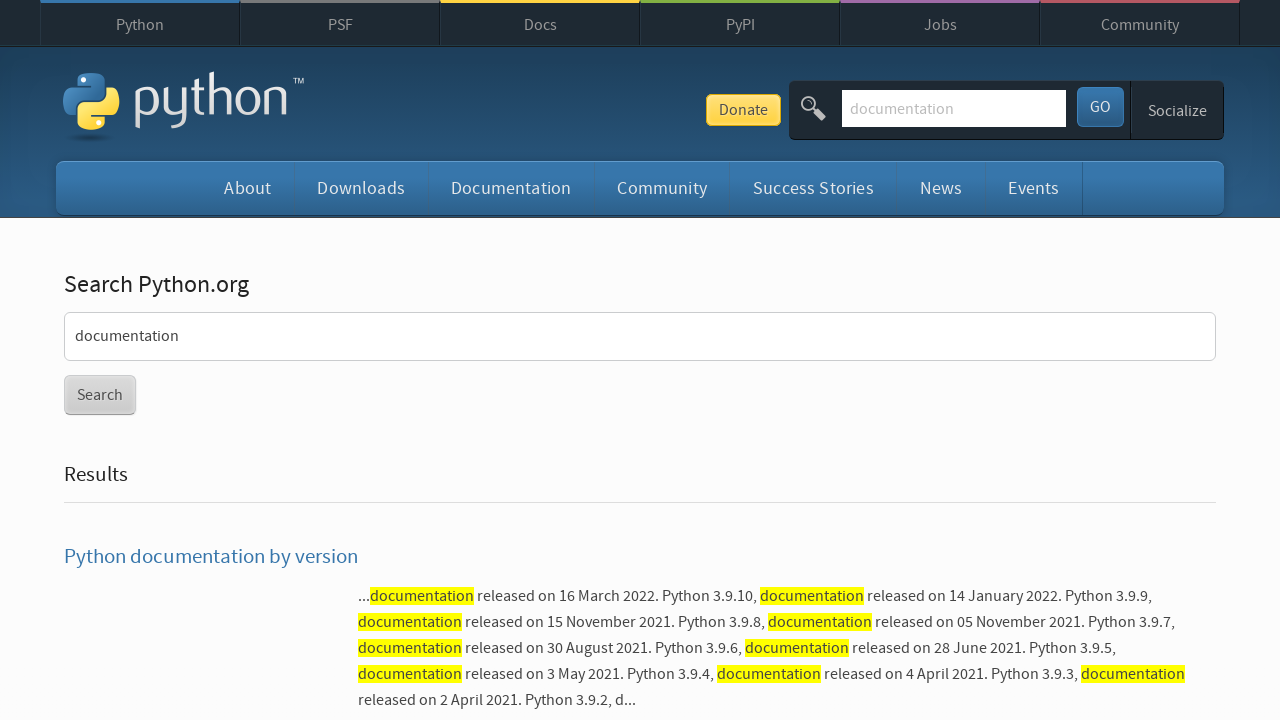